Navigates to the GUVI website homepage and verifies the page loads successfully

Starting URL: https://www.guvi.in

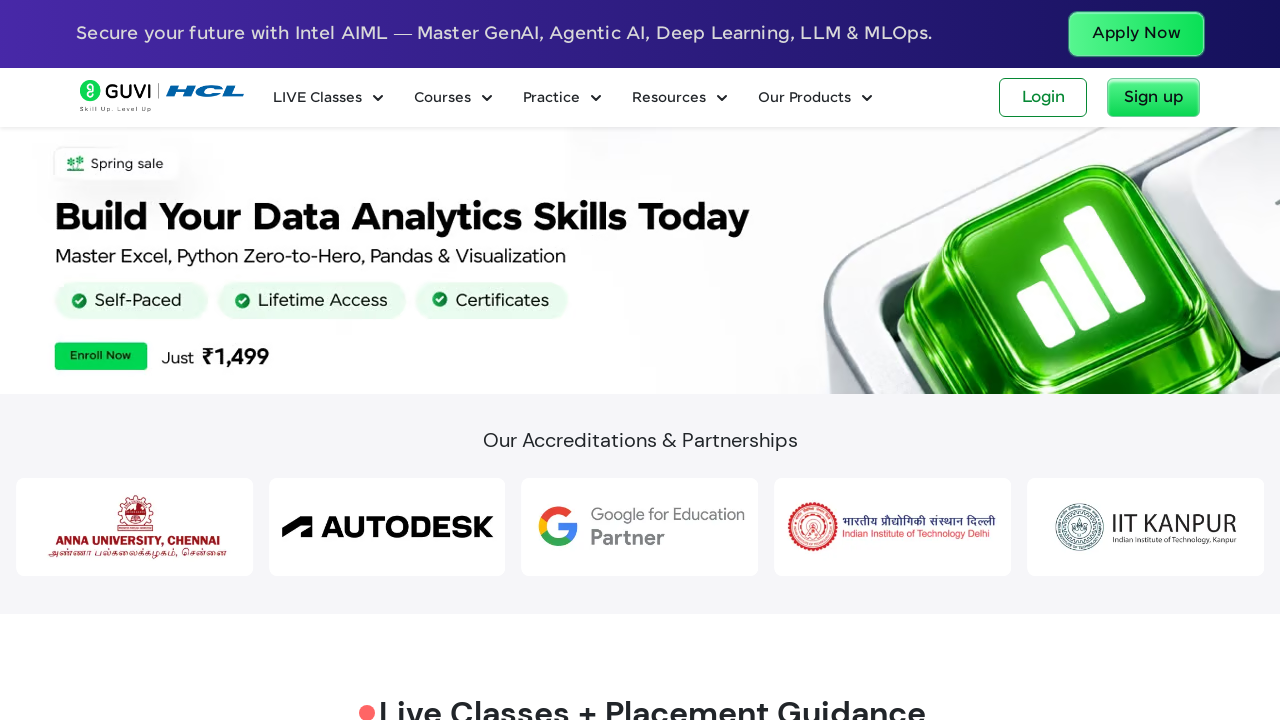

Waited for page DOM content to load
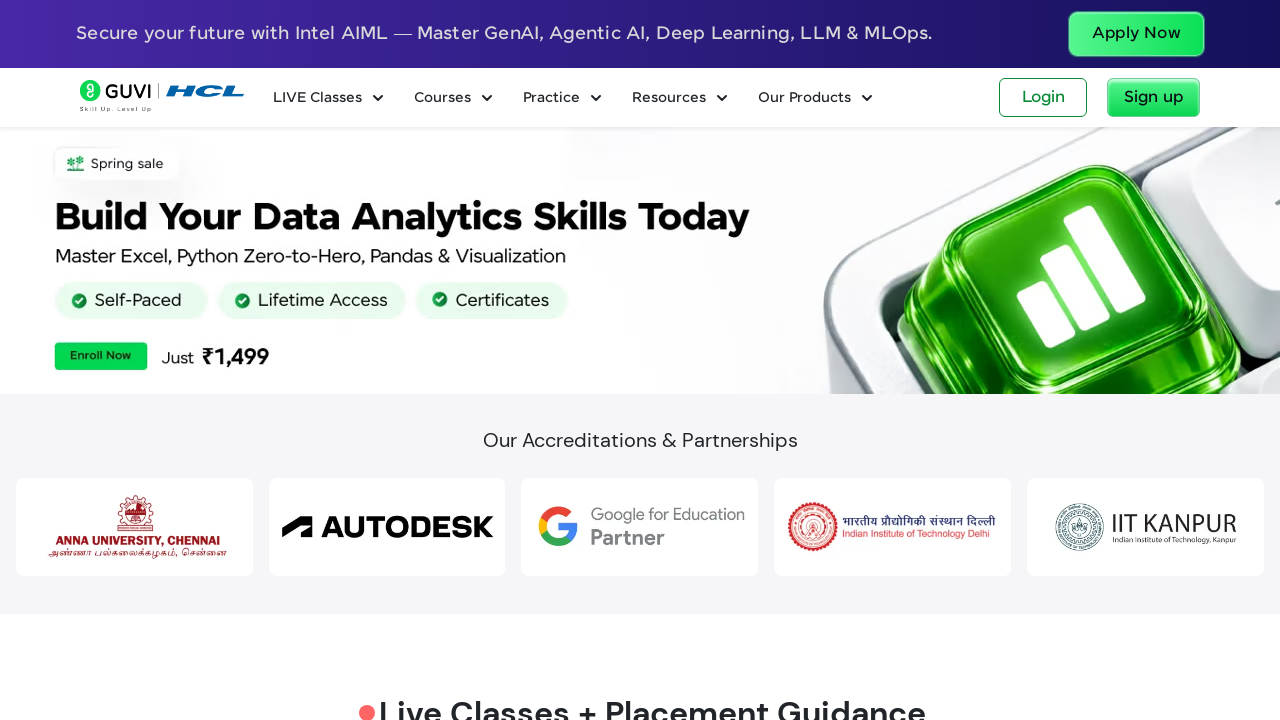

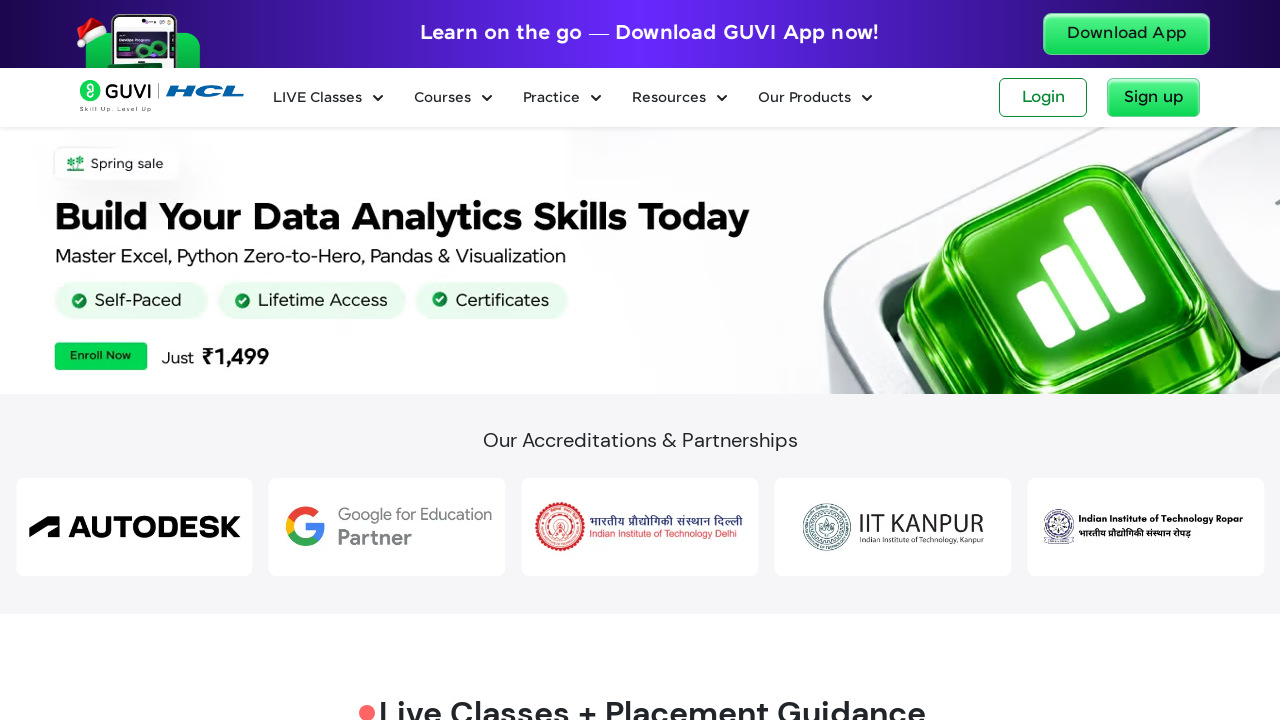